Tests dropdown selection functionality on OrangeHRM trial form by selecting countries using different methods

Starting URL: https://www.orangehrm.com/orangehrm-30-day-trial/

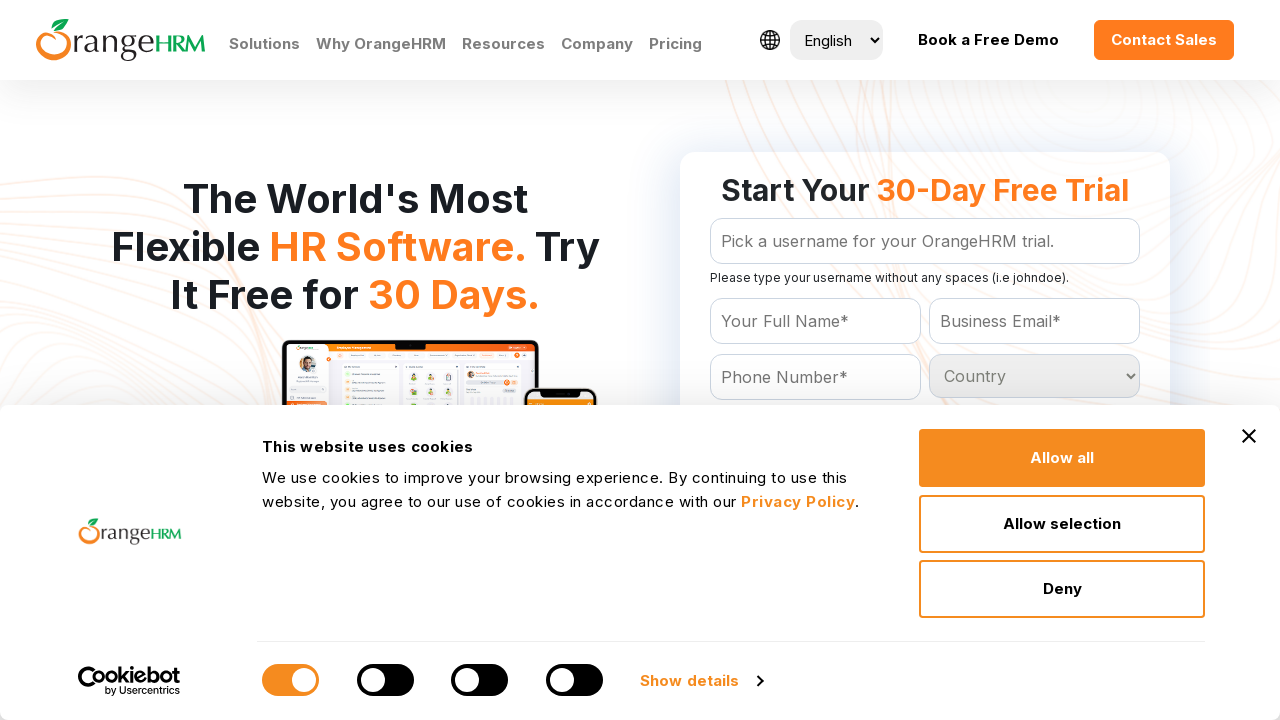

Selected country by index 2 (3rd option) from dropdown on #Form_getForm_Country
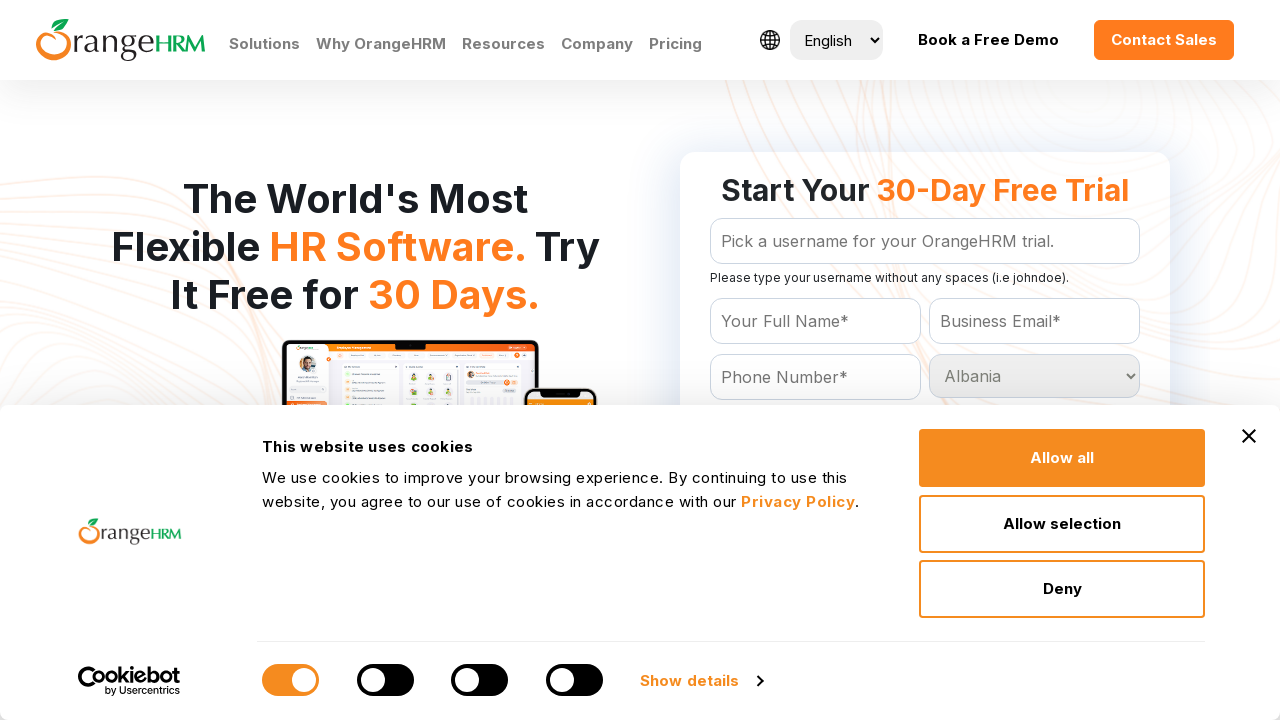

Waited 2 seconds for dropdown to settle
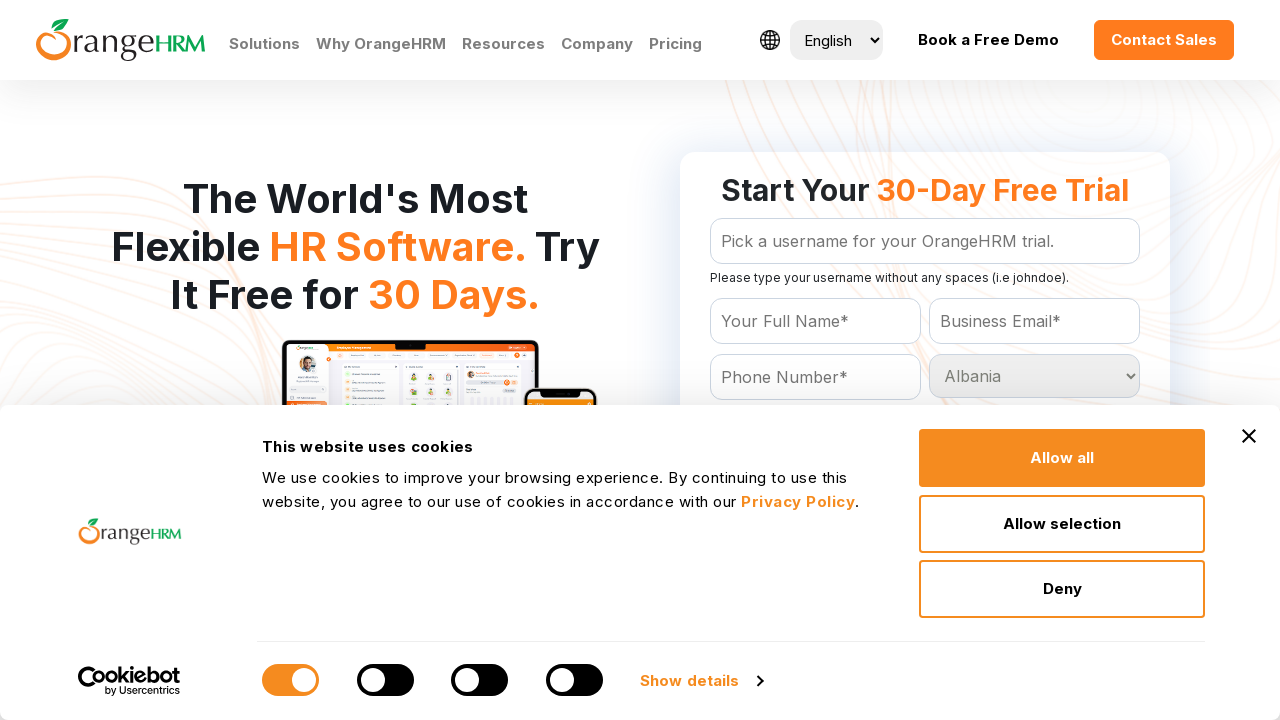

Selected country 'India' from dropdown by visible text on #Form_getForm_Country
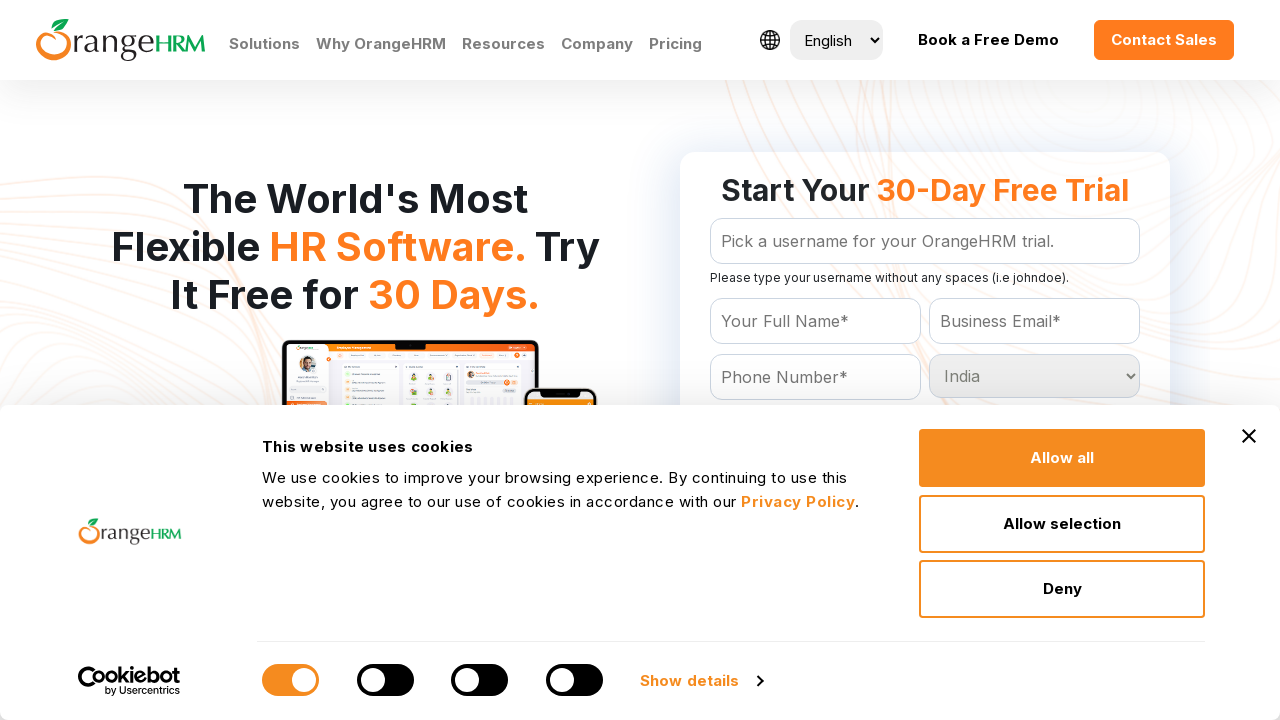

Waited 2 seconds for dropdown to settle
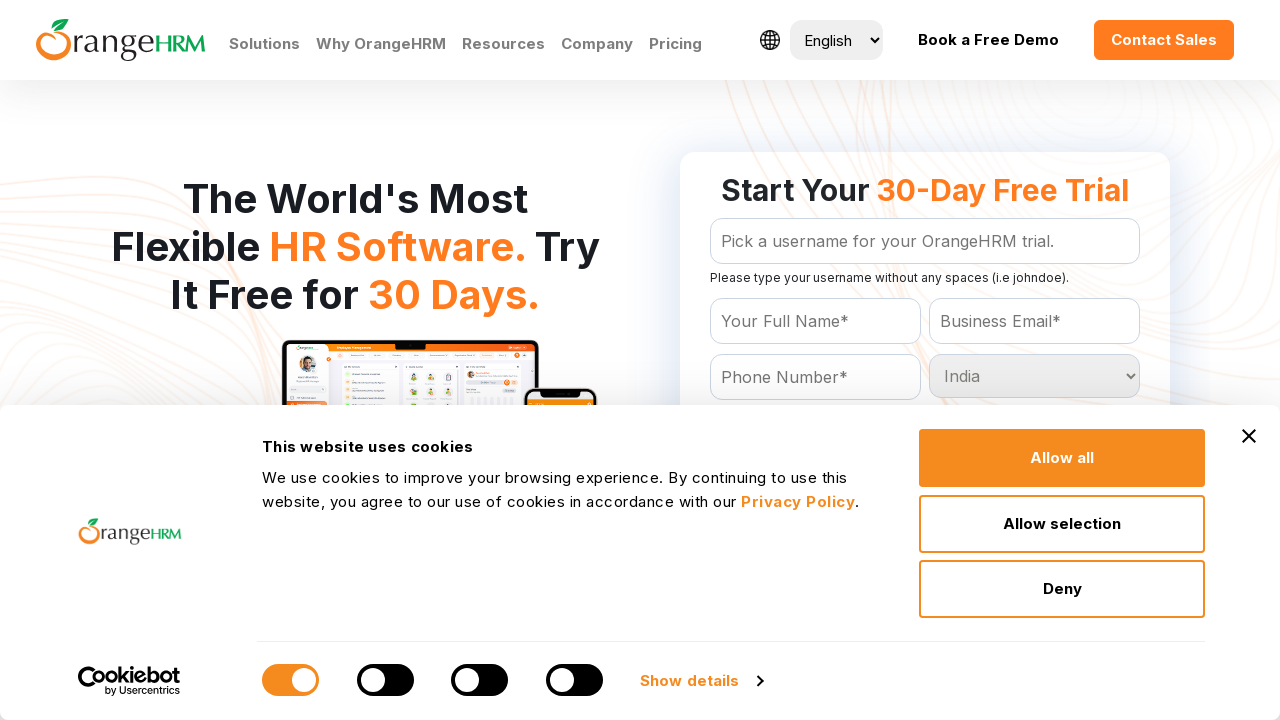

Selected country 'France' from dropdown by value attribute on #Form_getForm_Country
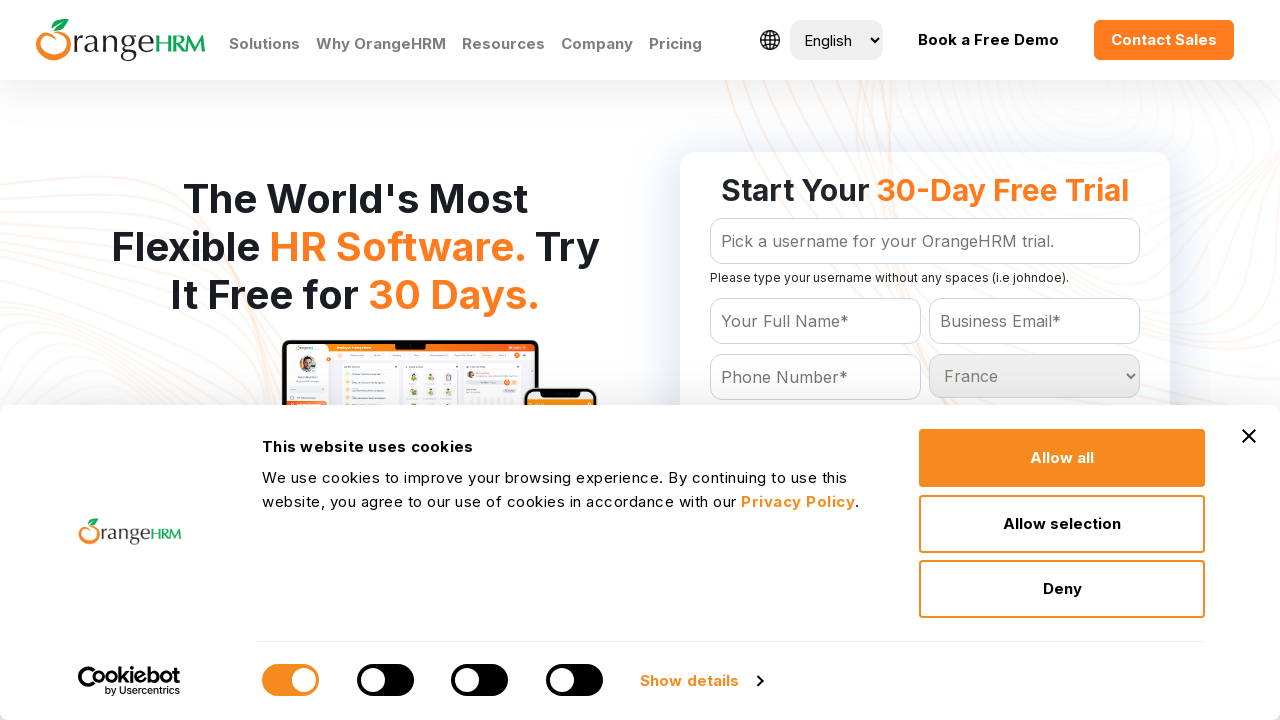

Waited 2 seconds for dropdown to settle
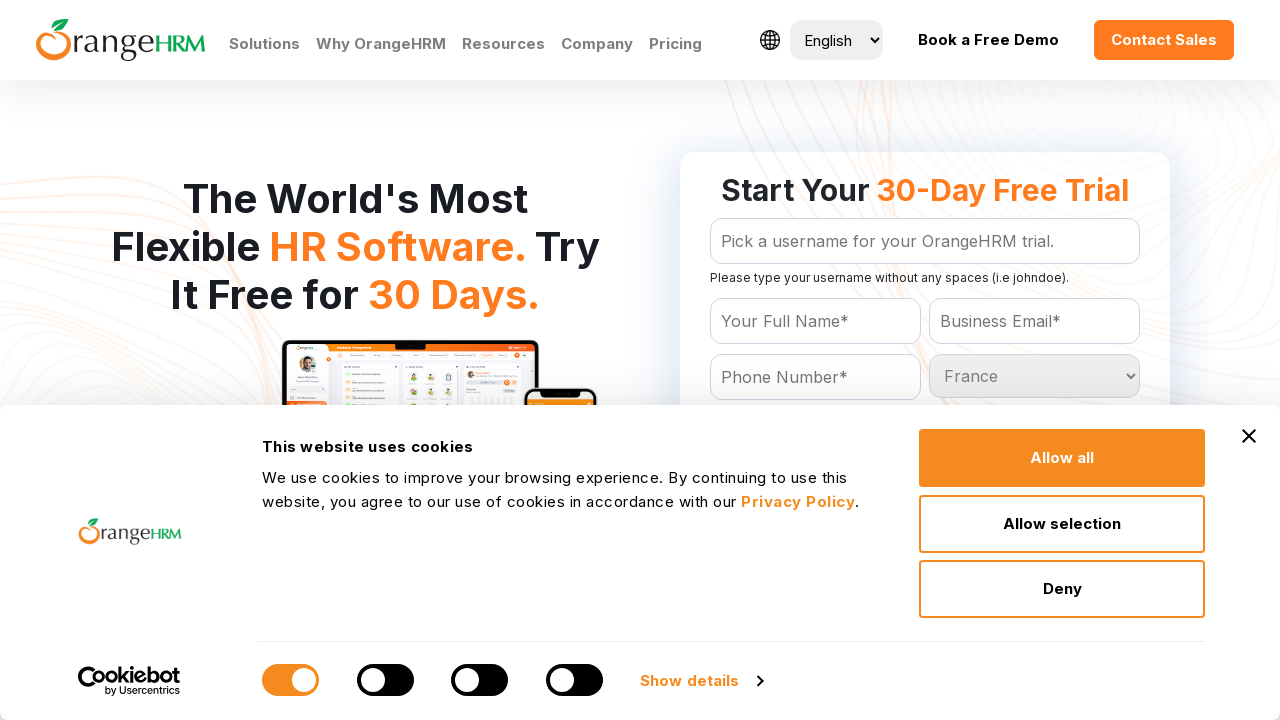

Retrieved all options from country dropdown
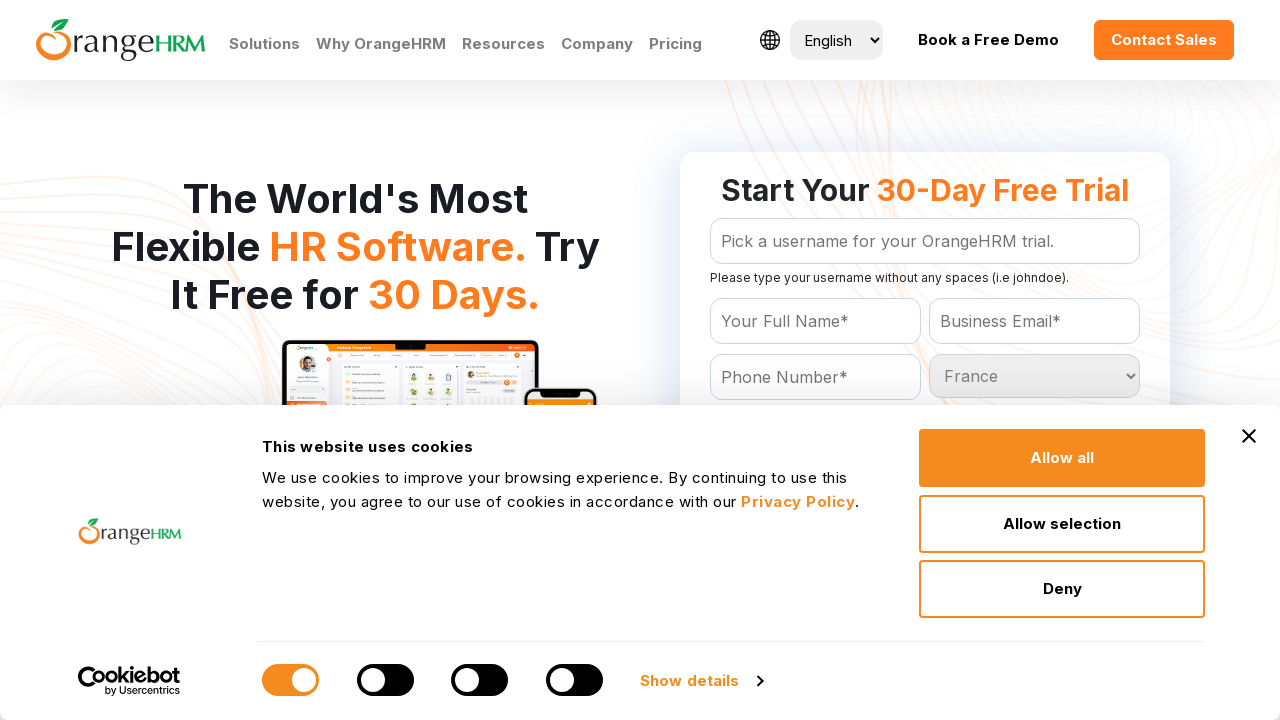

Waited 2 seconds for final dropdown selection to settle
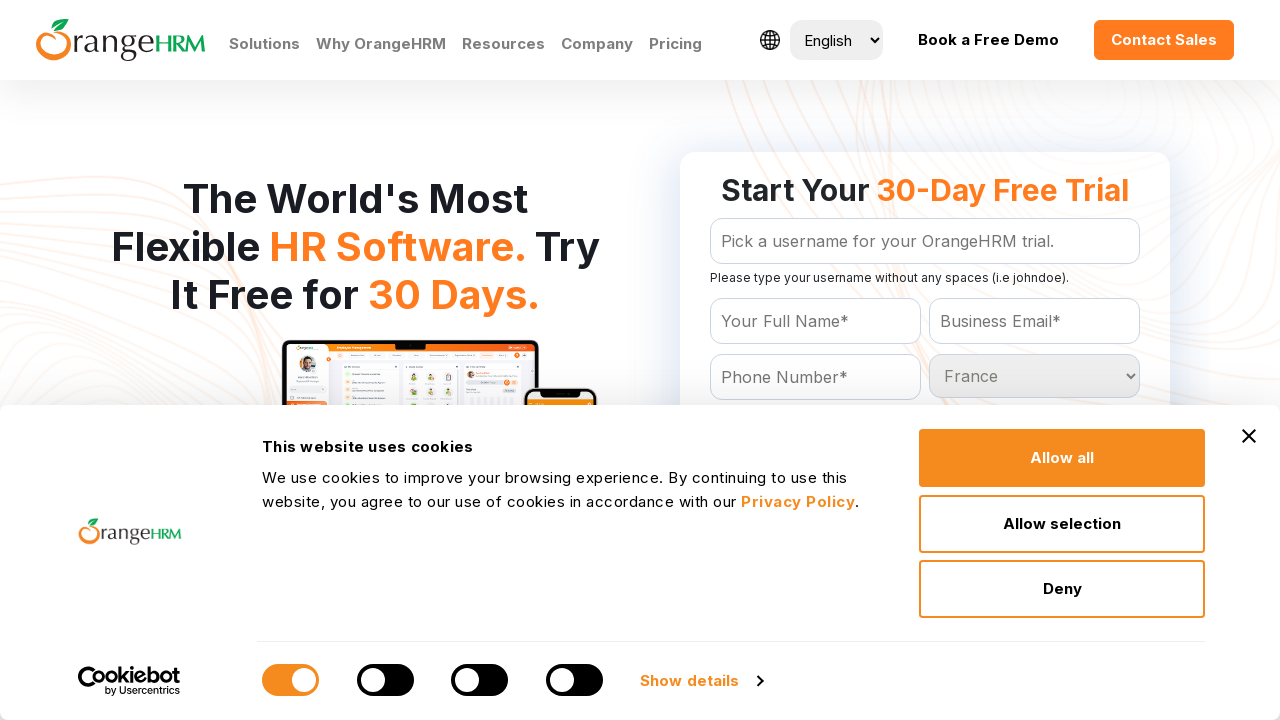

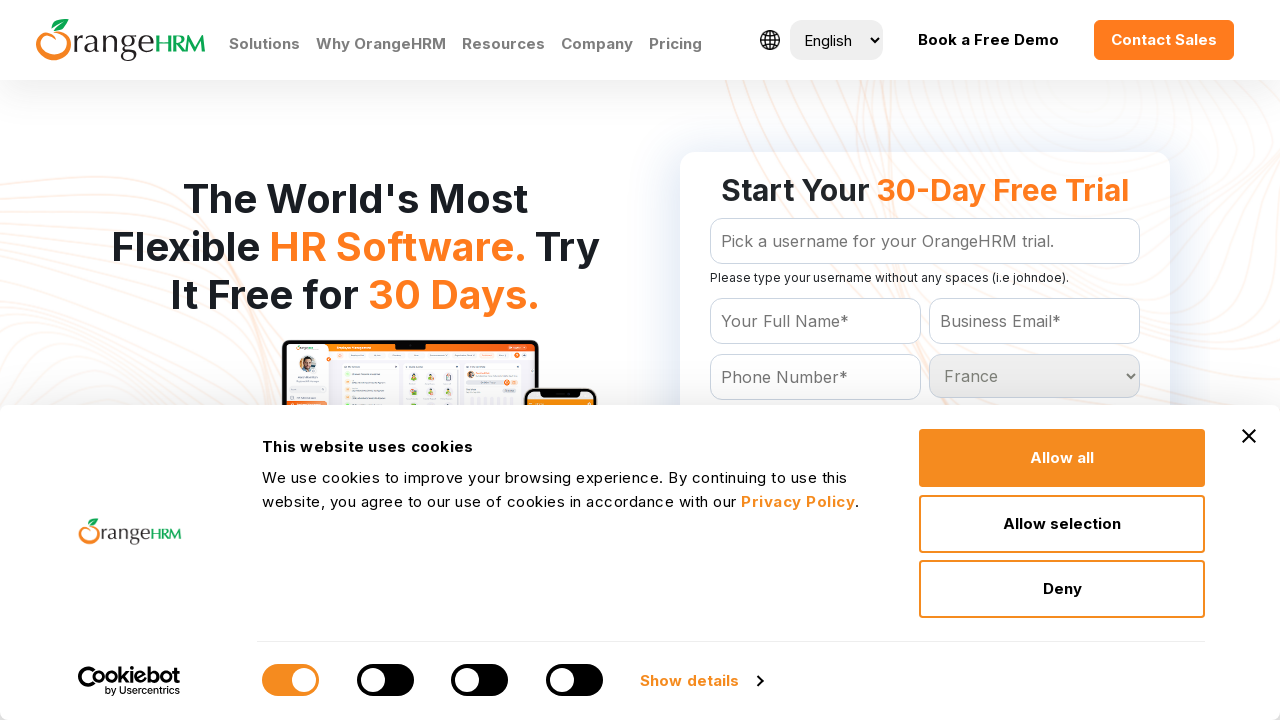